Tests that clicking on Products link navigates to the All Products page by verifying the page title.

Starting URL: https://automationexercise.com

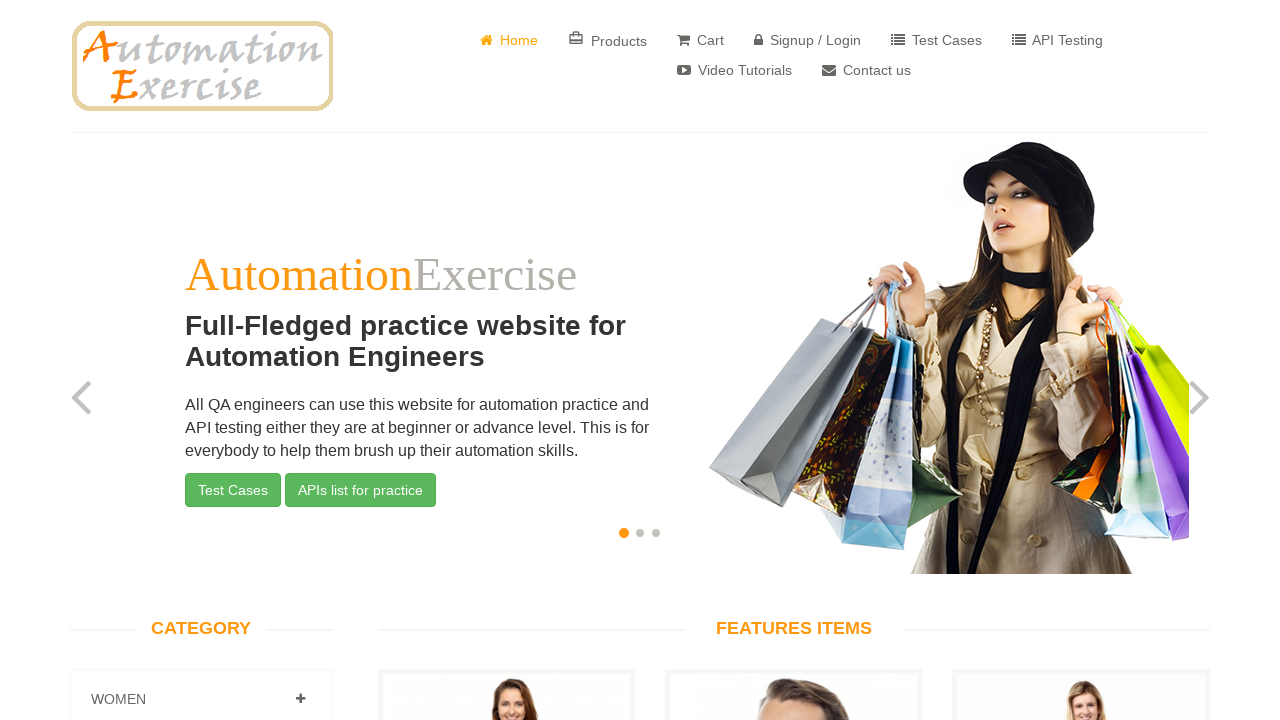

Clicked on Products link at (608, 40) on internal:role=link[name=" Products"i]
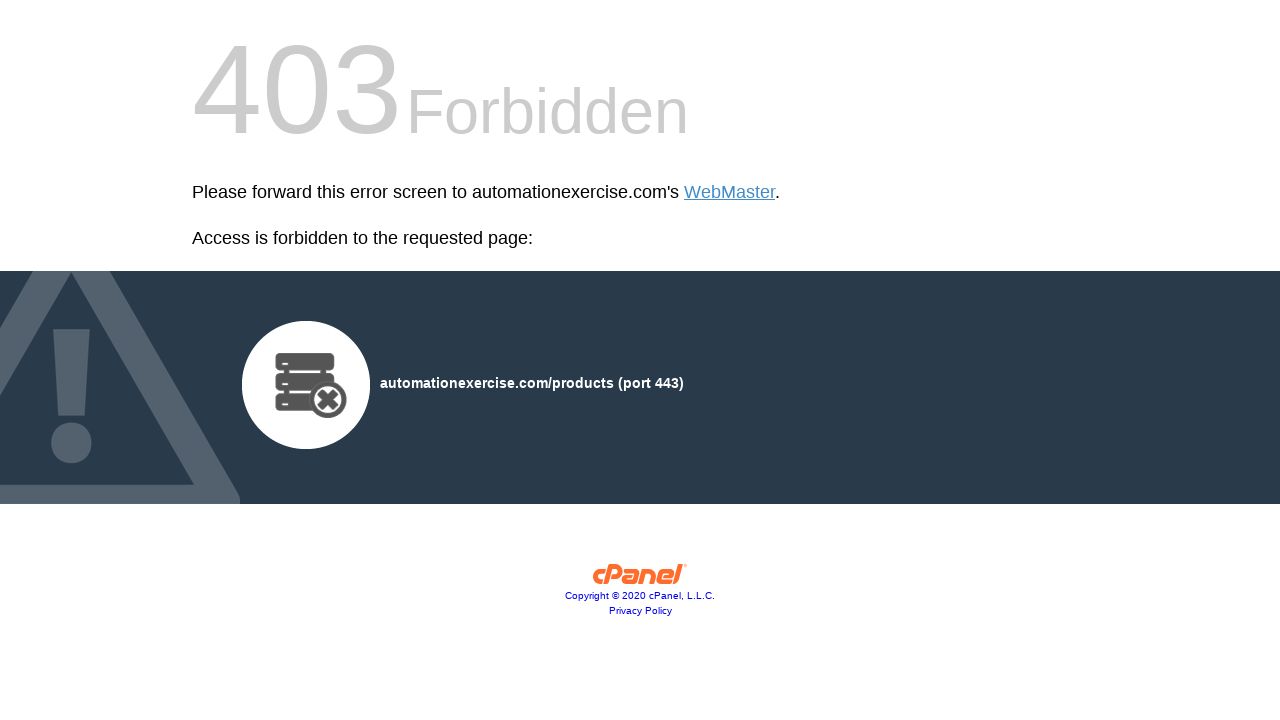

Waited for page to load (domcontentloaded)
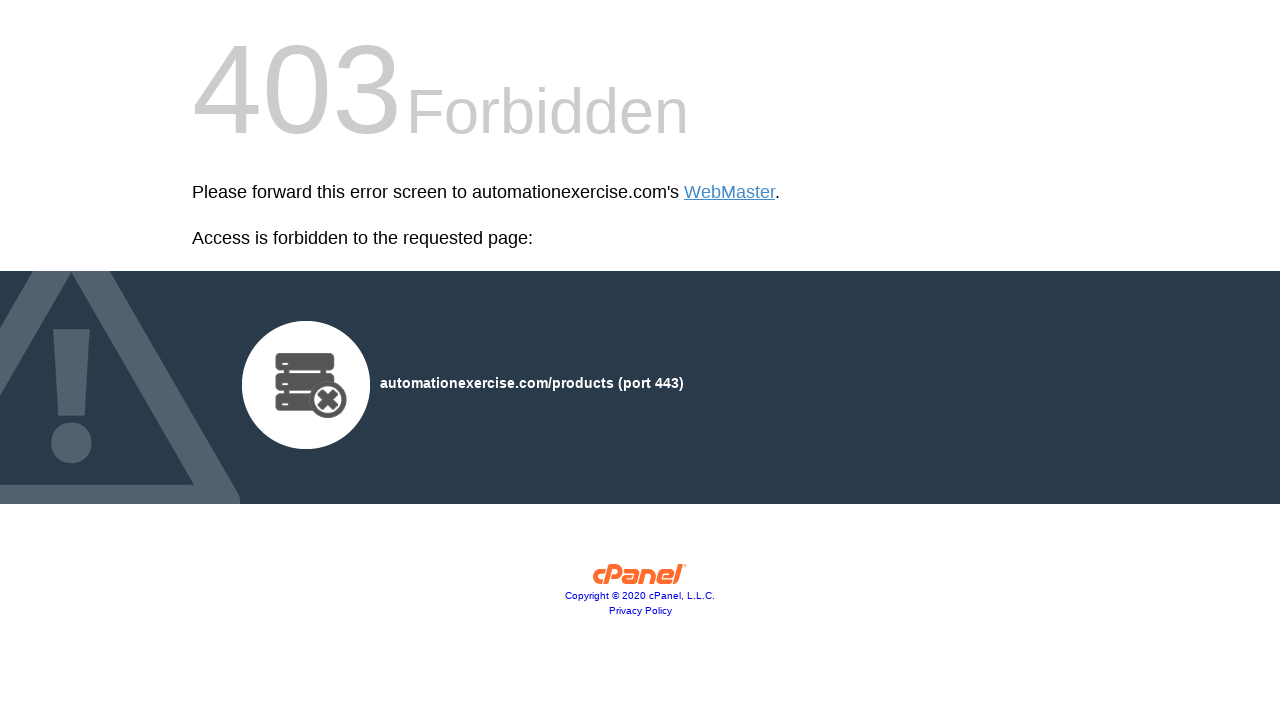

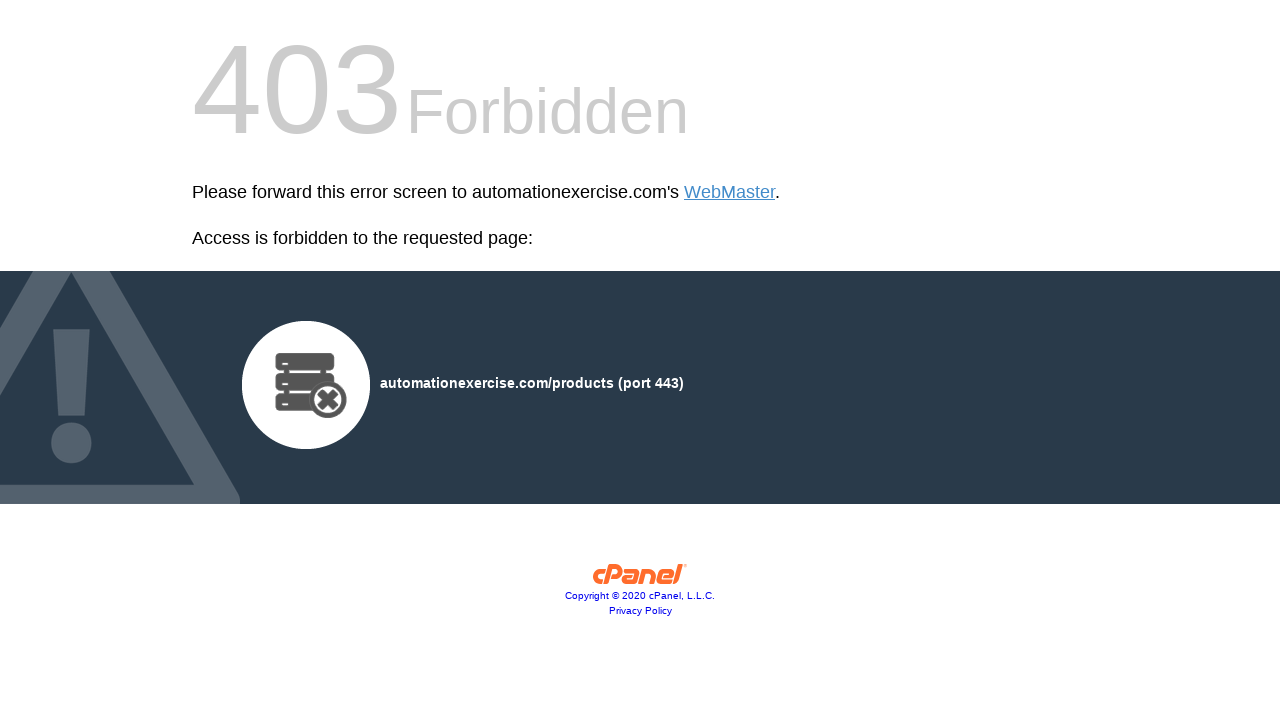